Tests the "Tell us about a show" form submission by filling in show details including title, playwright, dates, type, venue, synopsis, cast, crew, and submitter information.

Starting URL: http://history.newtheatre.org.uk/collect/show/

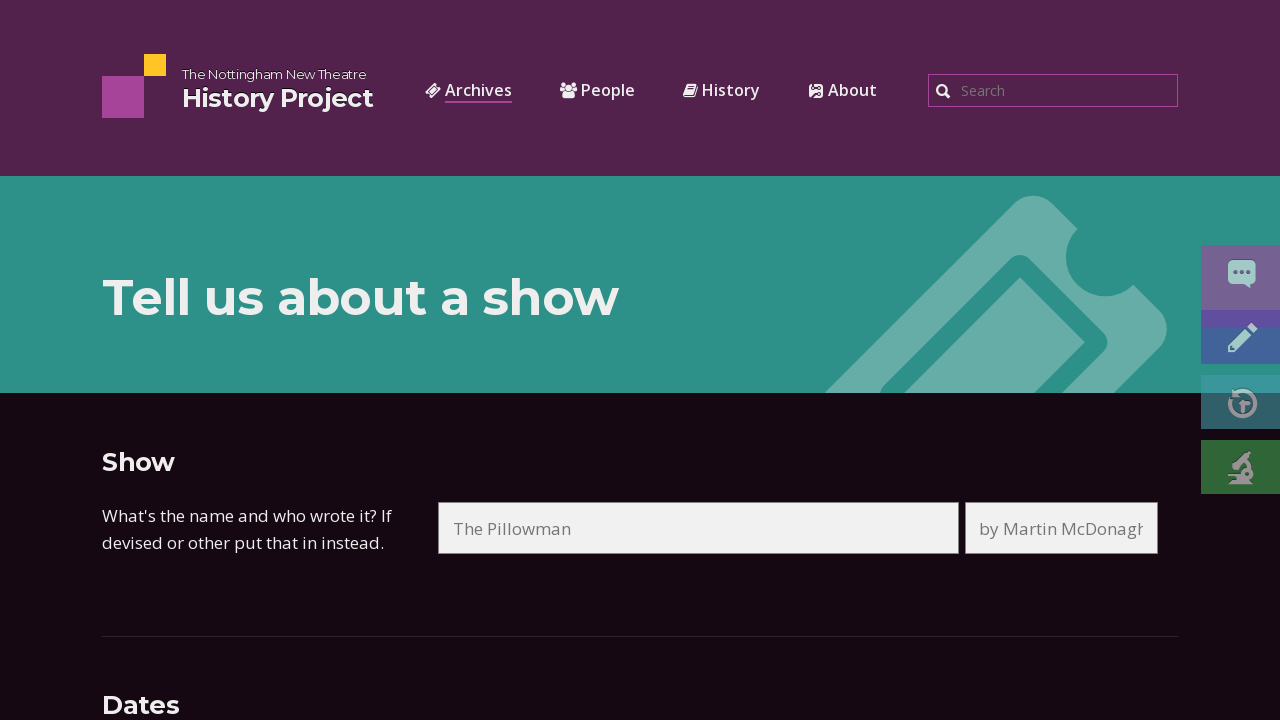

Filled in show title 'Hamlet' on input.collect-field-title[name='title']
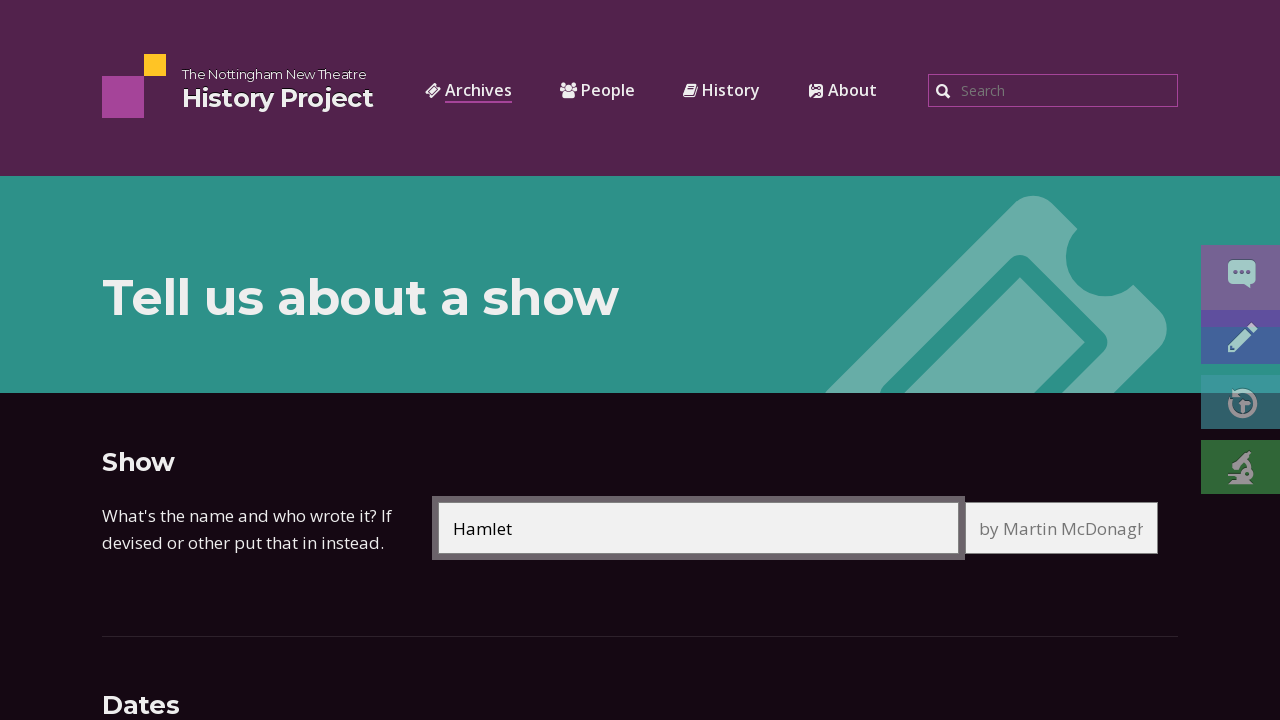

Filled in playwright 'by William Shakespeare' on input.collect-field-playwright[name='playwright']
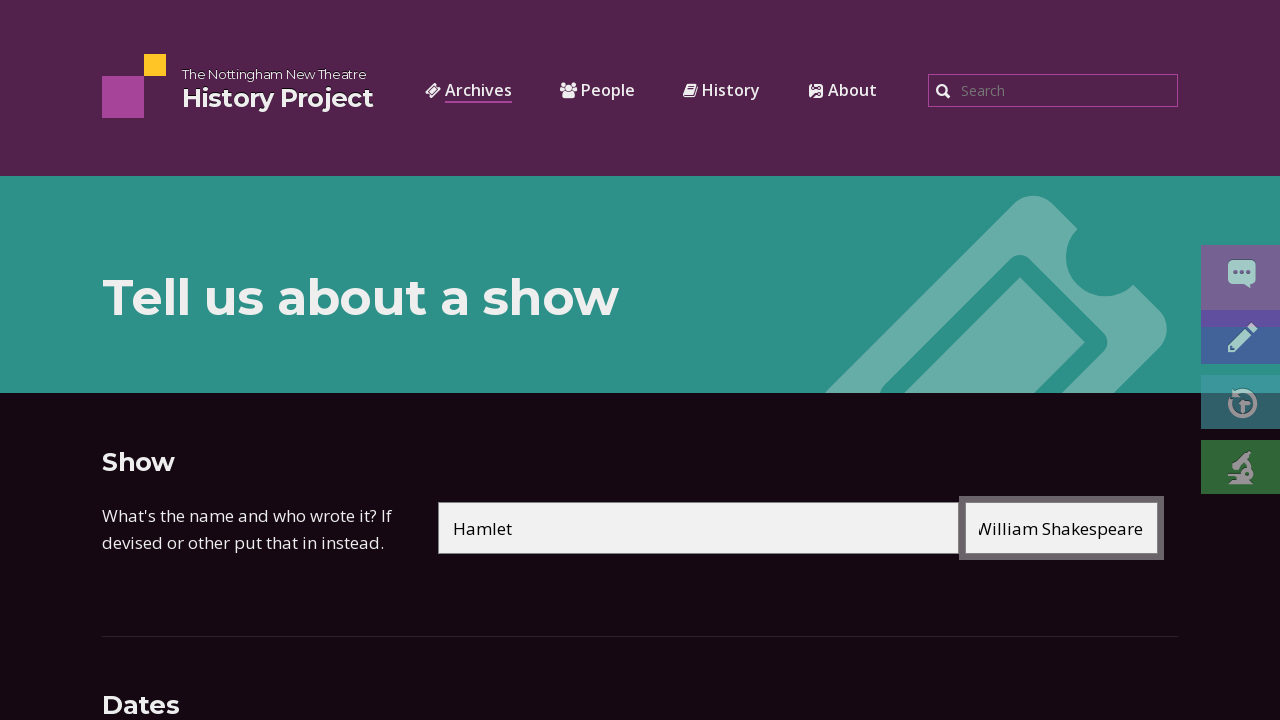

Filled in start date day as 15 on input.collect-field-day[name='date_start_day']
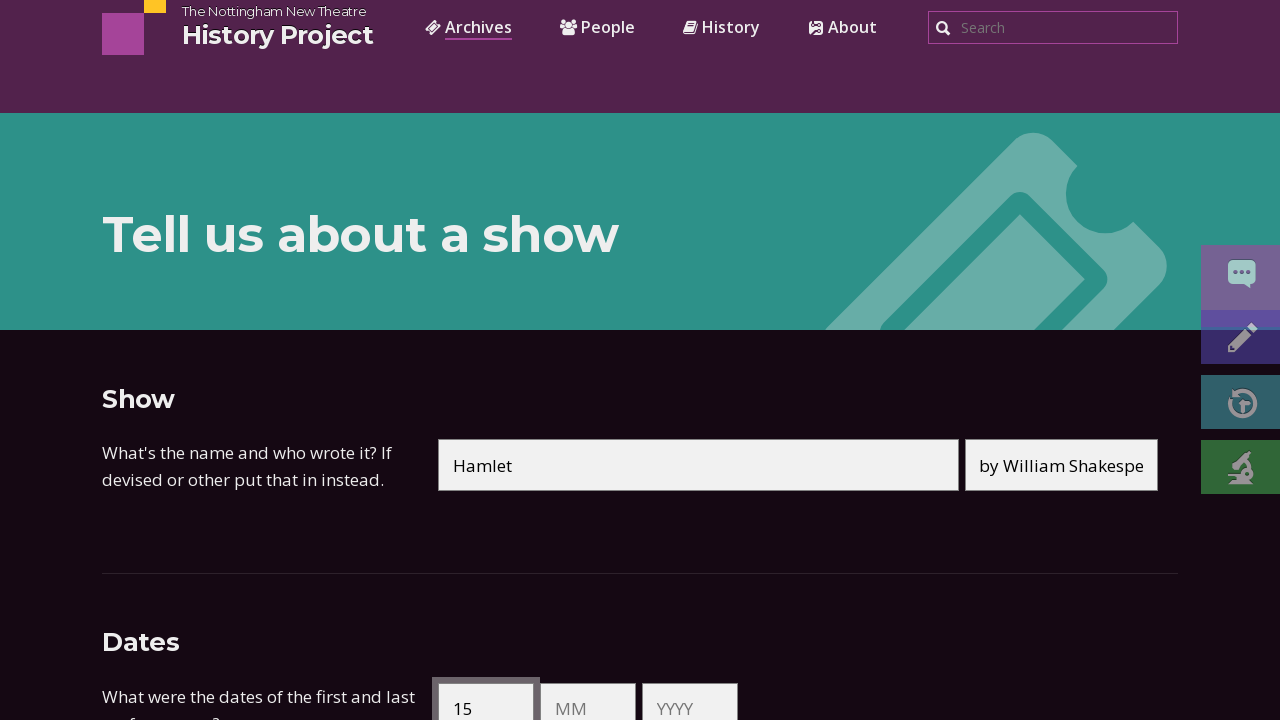

Filled in start date month as 03 on input.collect-field-month[name='date_start_month']
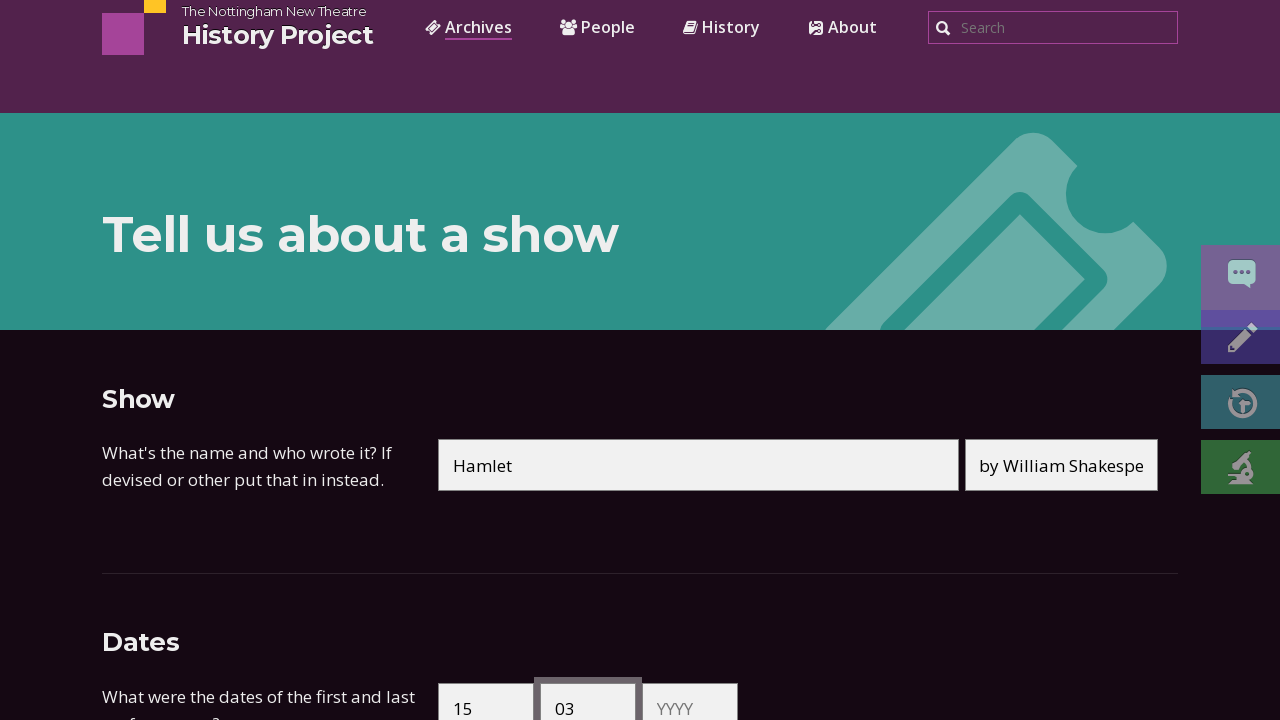

Filled in start date year as 2023 on input.collect-field-year[name='date_start_year']
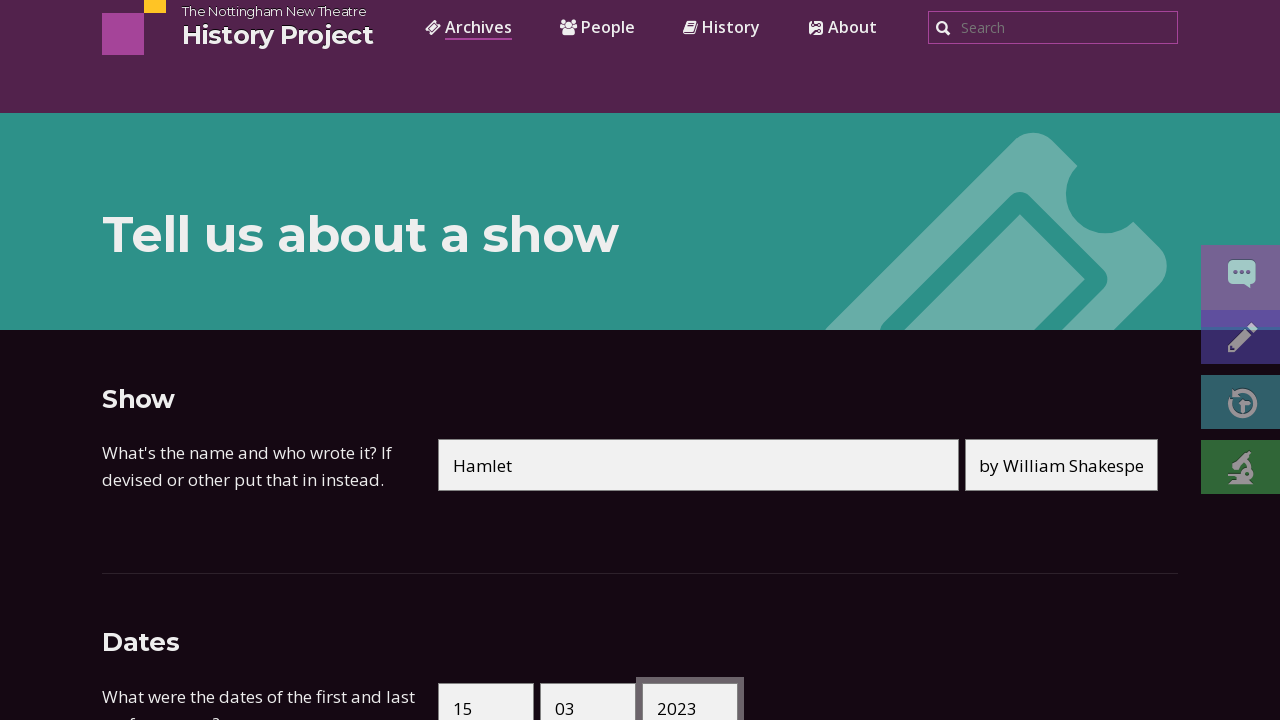

Filled in end date day as 18 on input.collect-field-day[name='date_end_day']
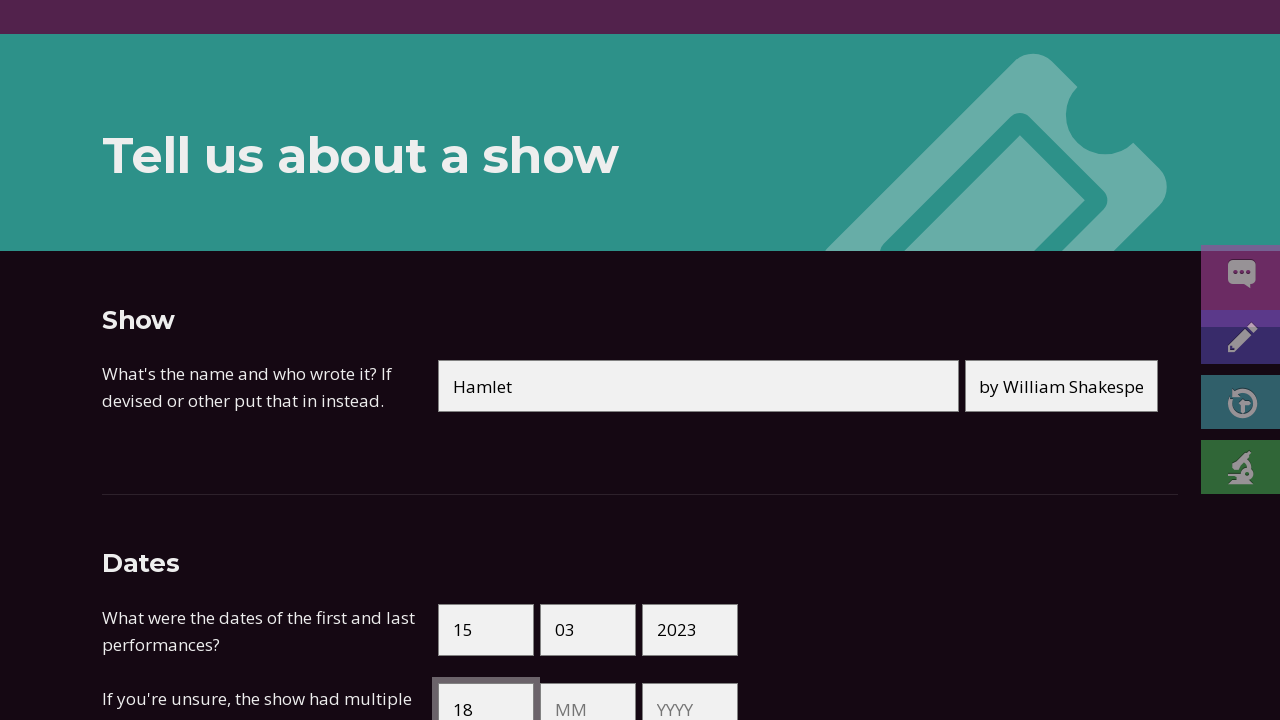

Filled in end date month as 03 on input.collect-field-month[name='date_end_month']
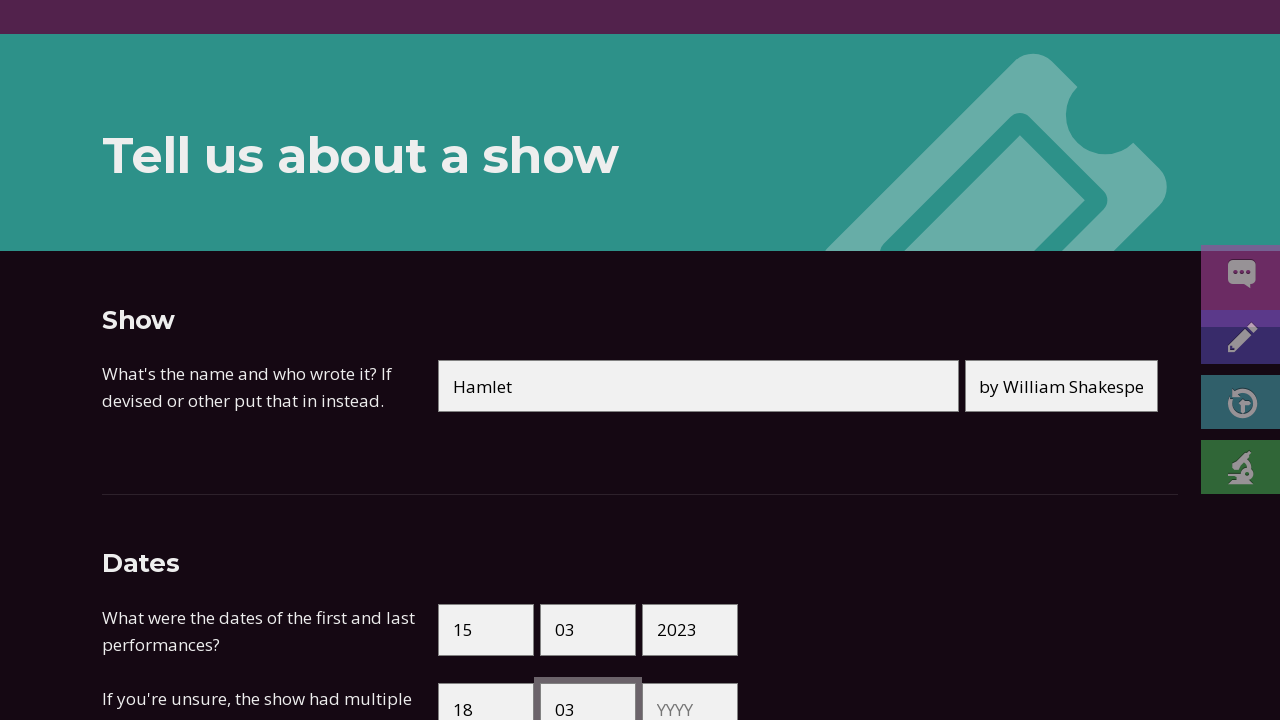

Filled in end date year as 2023 on input.collect-field-year[name='date_end_year']
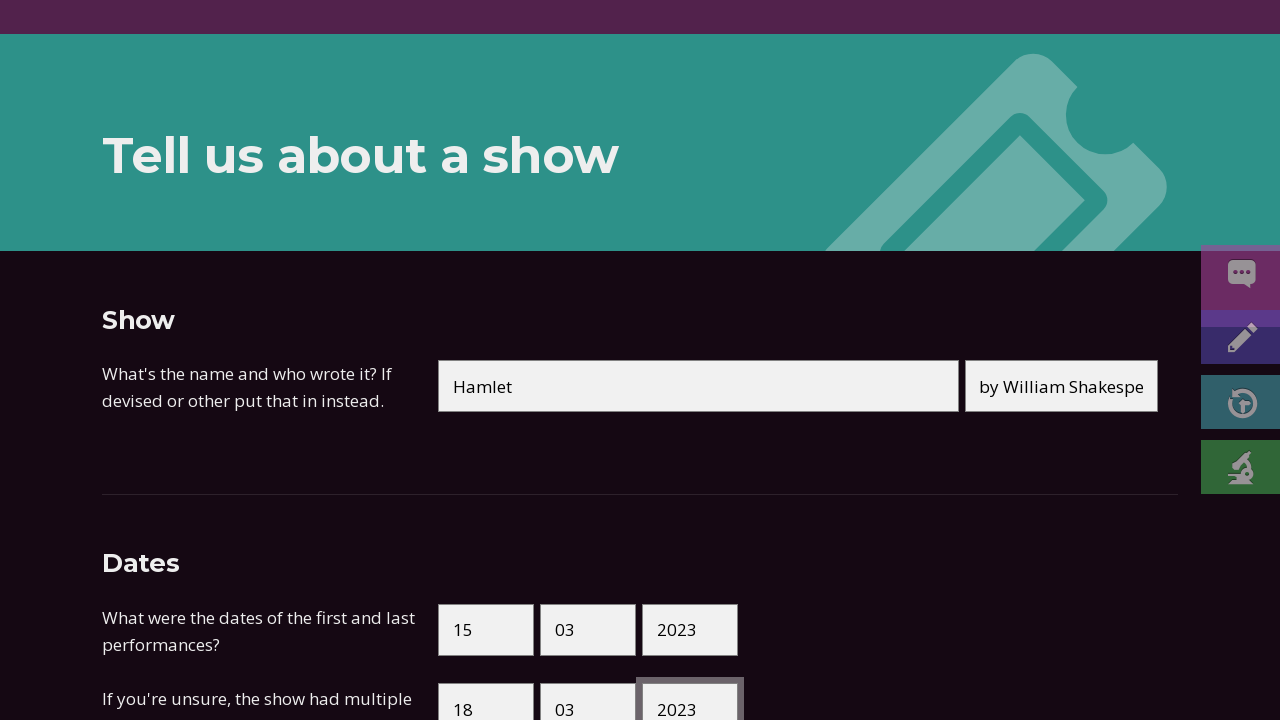

Filled in type of show as 'Main season' on input[name='type']
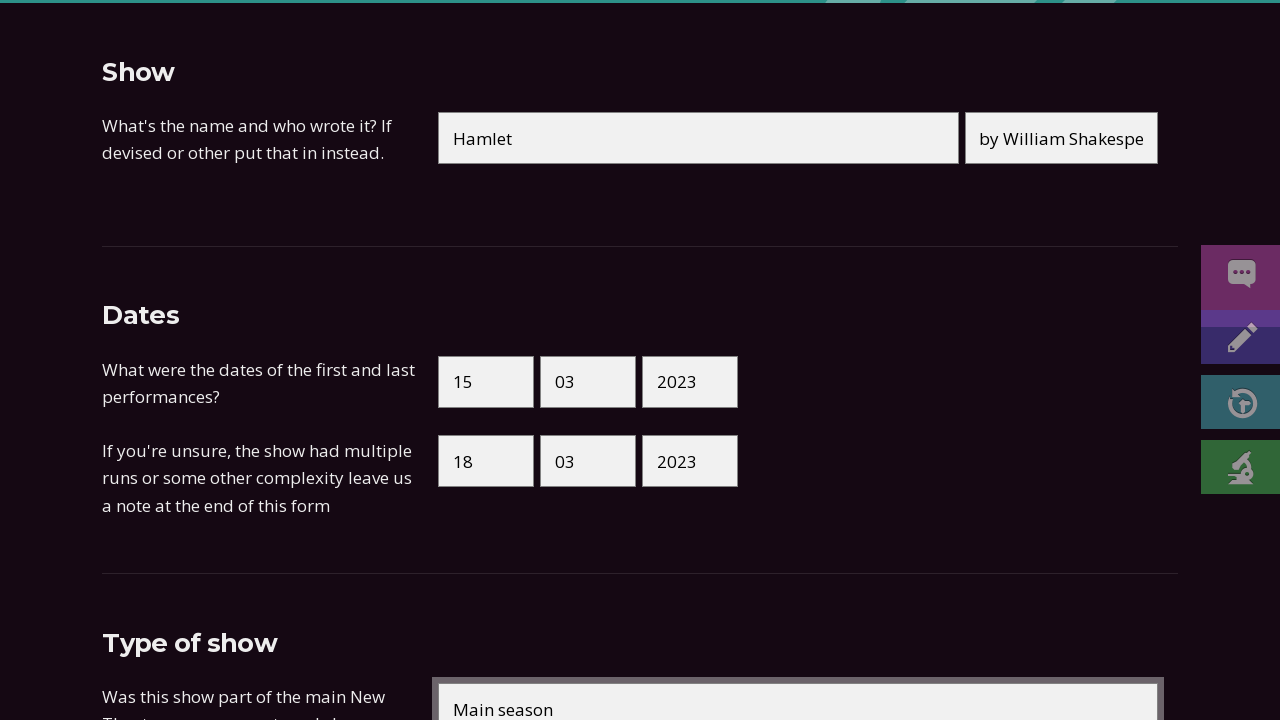

Filled in venue as 'New Theatre Studio' on input[name='venue']
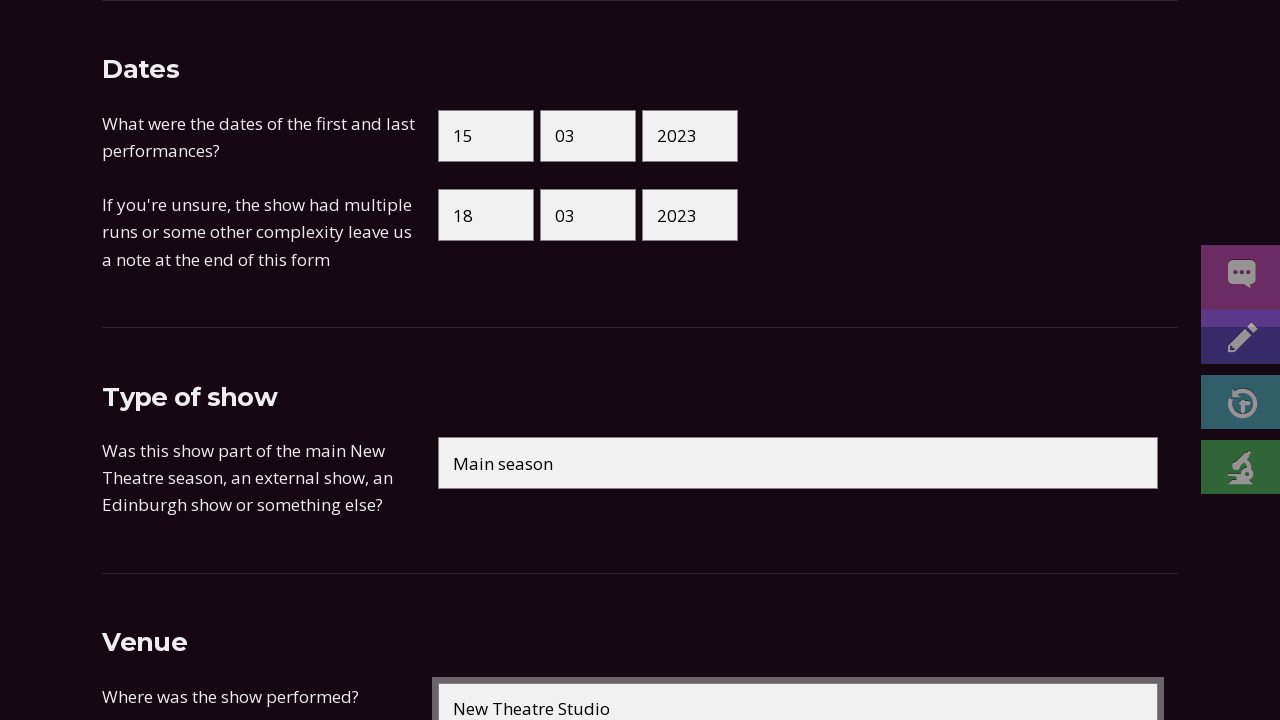

Filled in synopsis with tragedy description on textarea[name='synopsis']
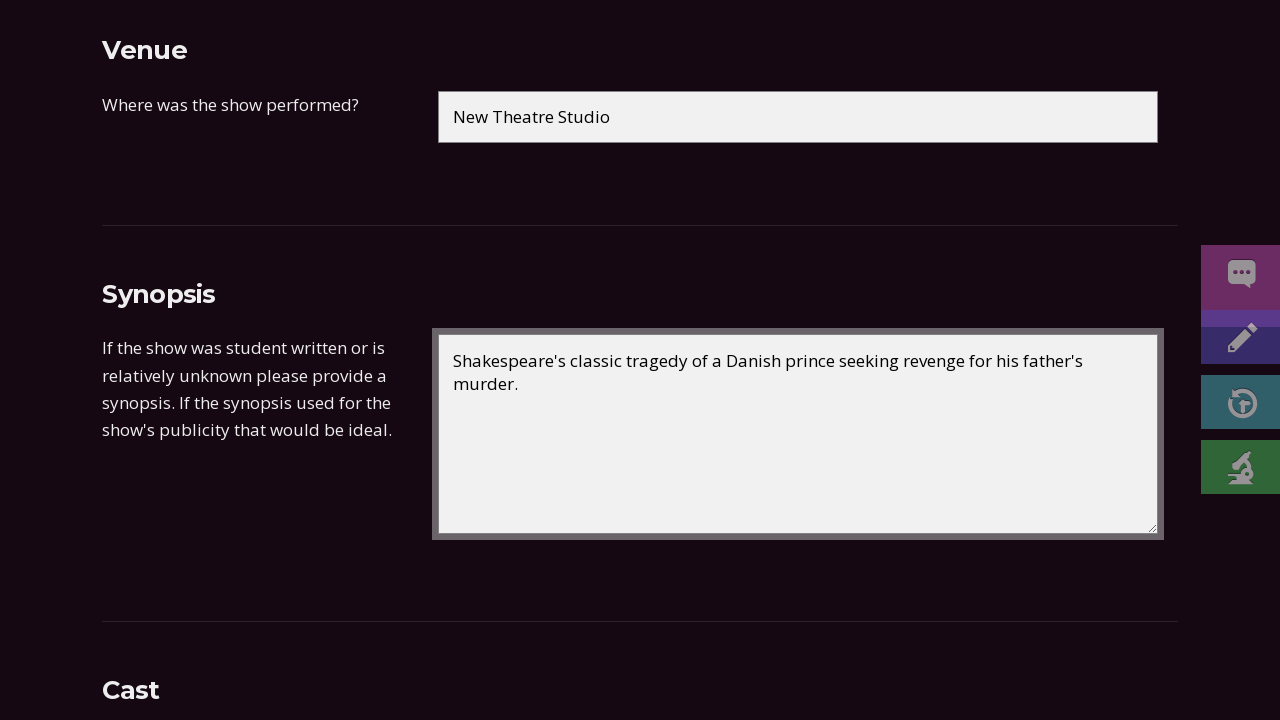

Filled in cast list with three actors on textarea[name='cast']
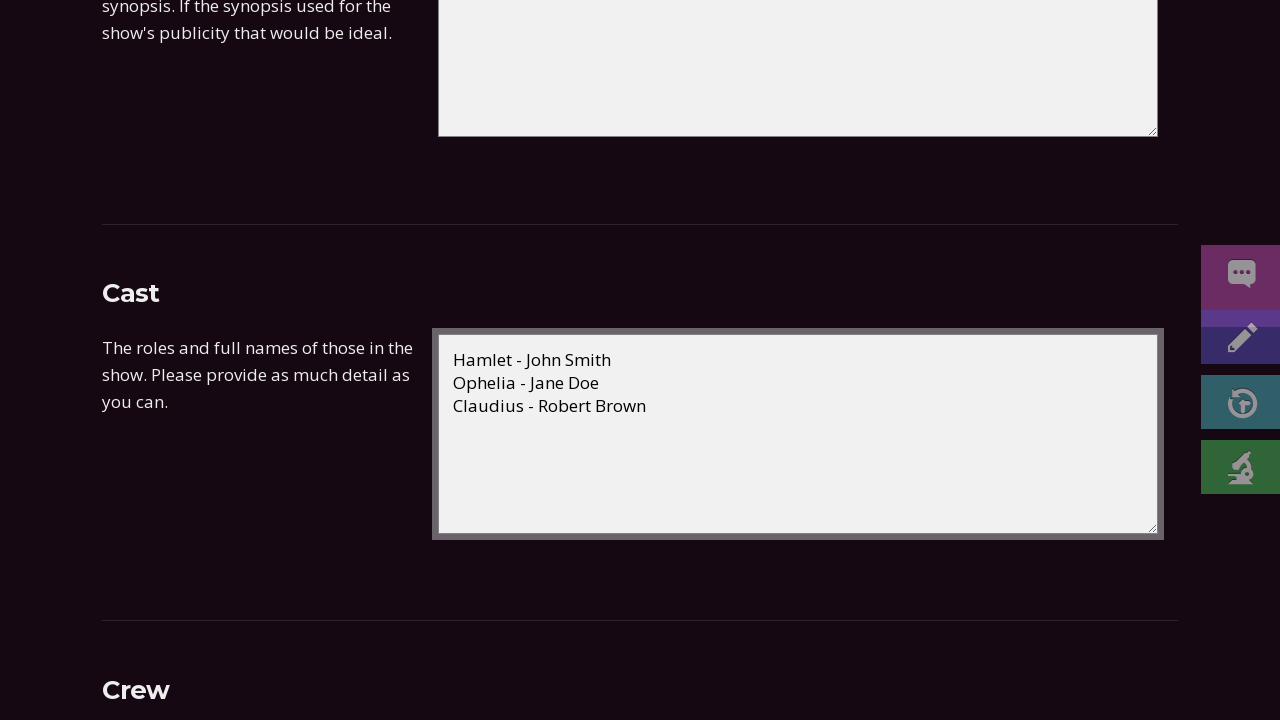

Filled in crew list with three crew members on textarea[name='crew']
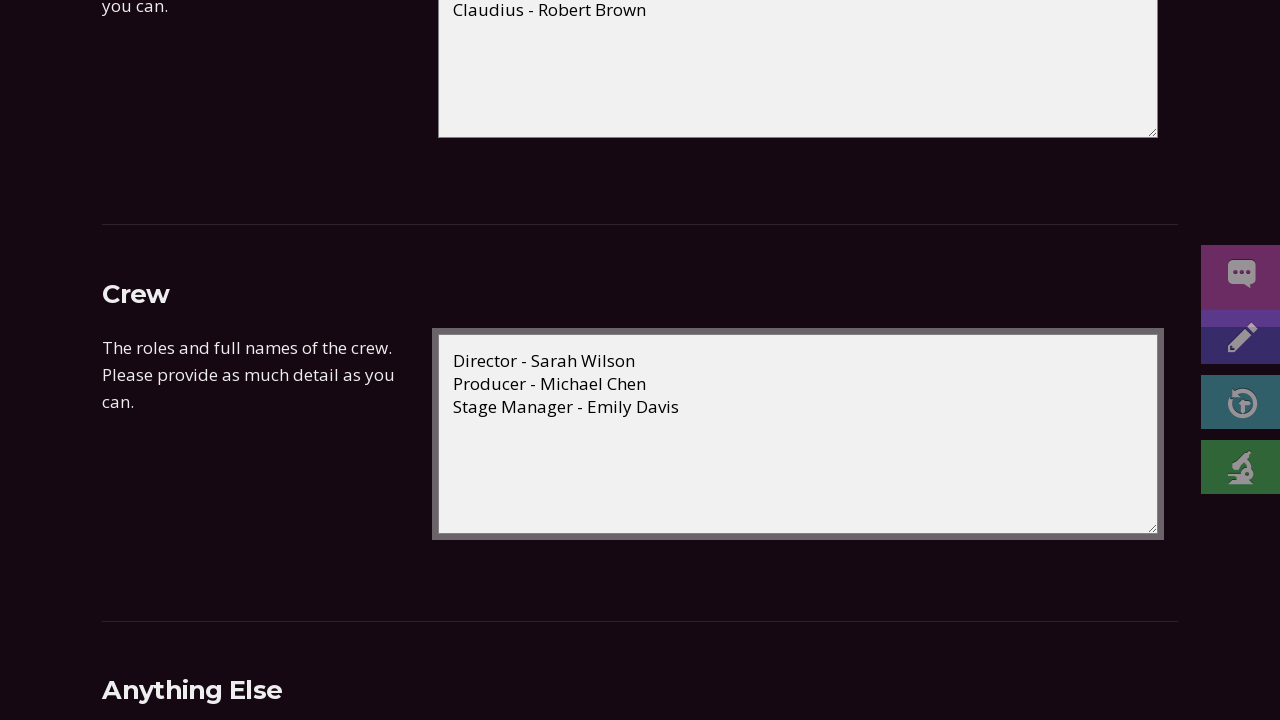

Filled in other details about spring drama festival on textarea[name='other']
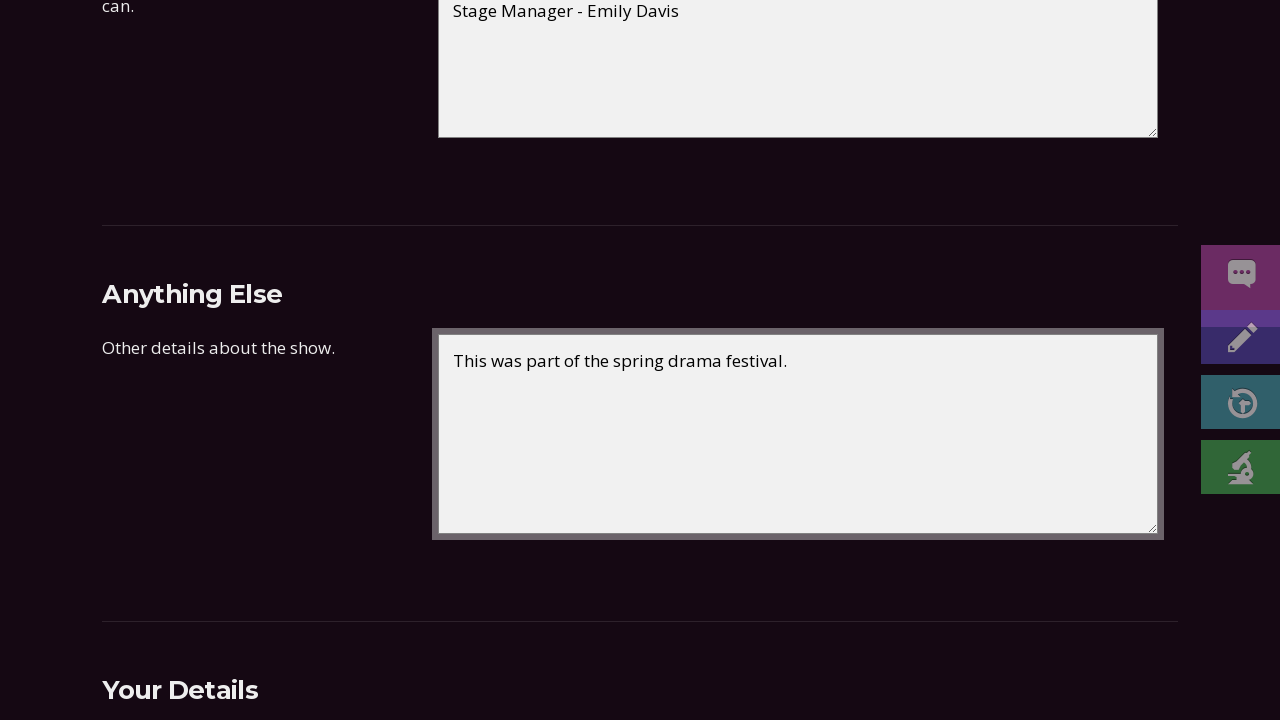

Filled in submitter name as 'Thomas Anderson' on input.collect-field-name[name='name']
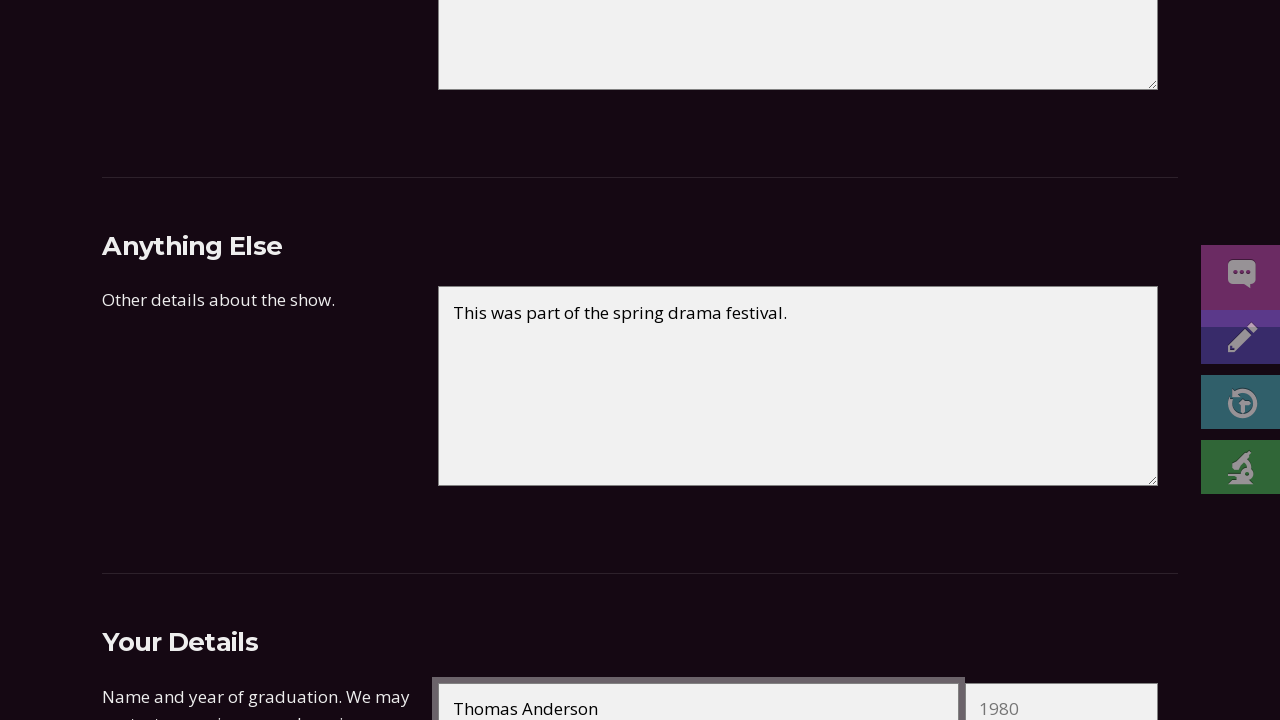

Filled in graduation year as 2015 on input.collect-field-graduation[name='graduation']
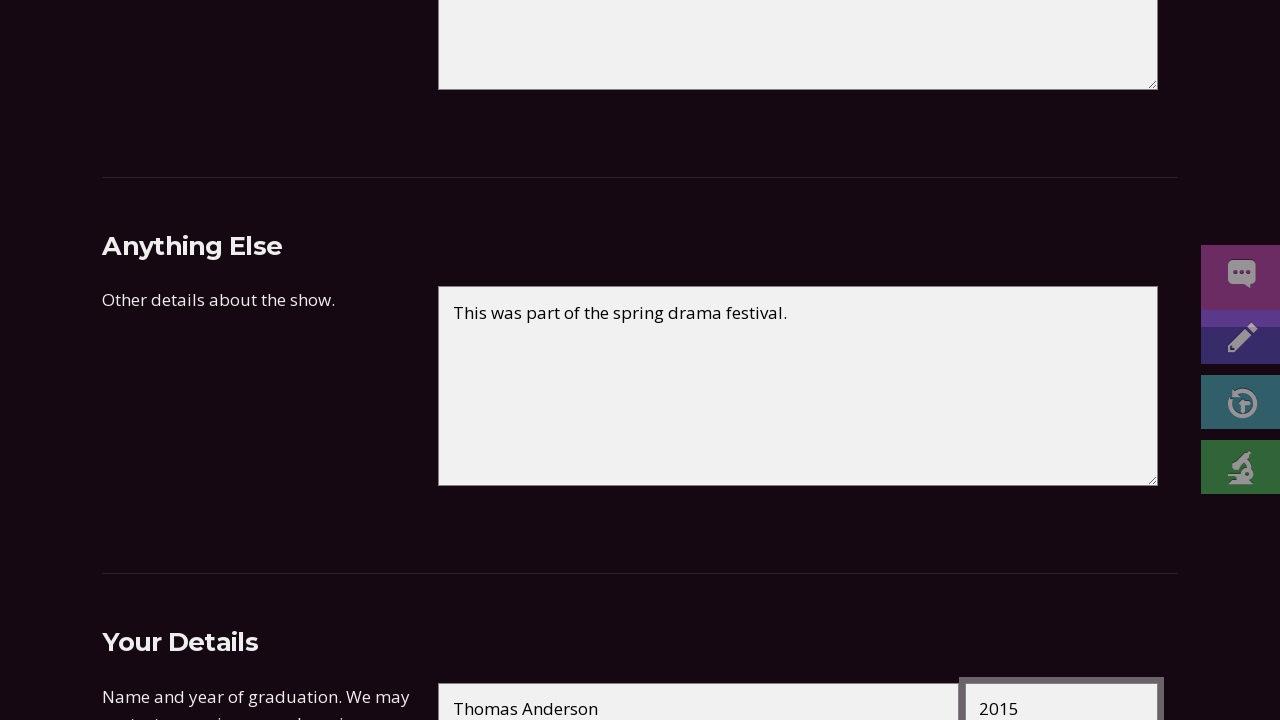

Clicked submit button to submit the show form at (899, 361) on button.collect-submit[type='submit']
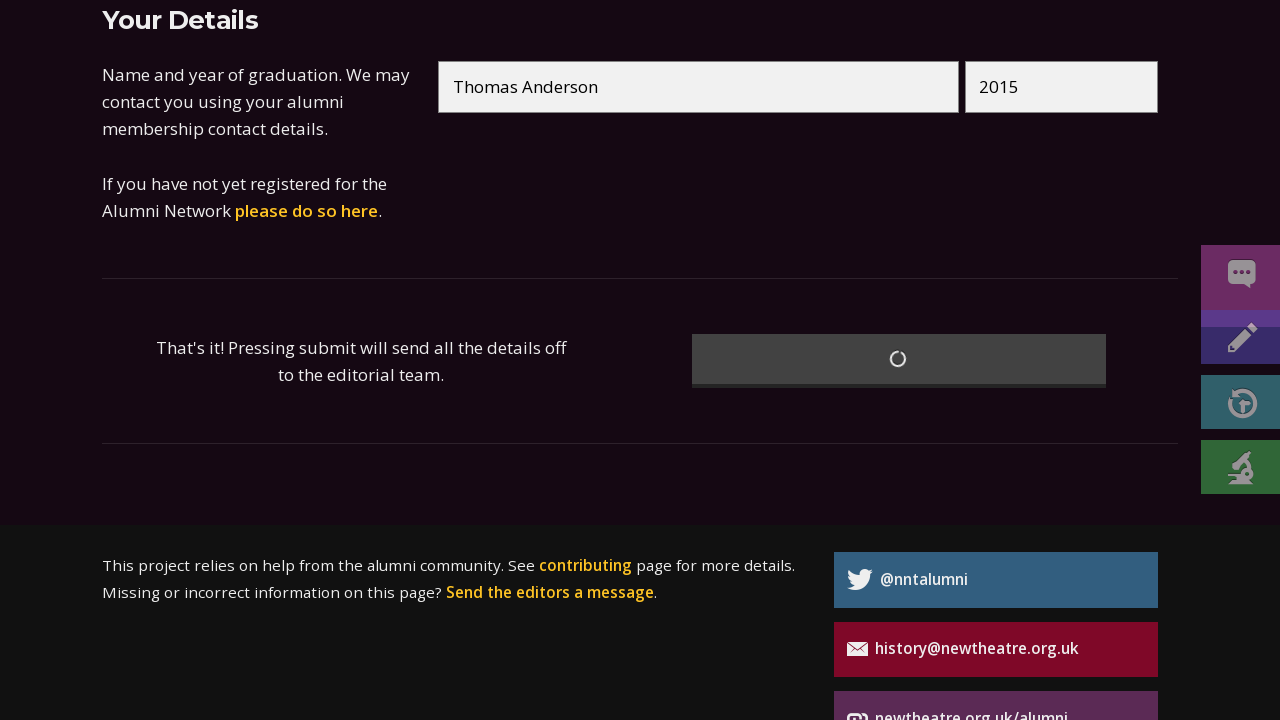

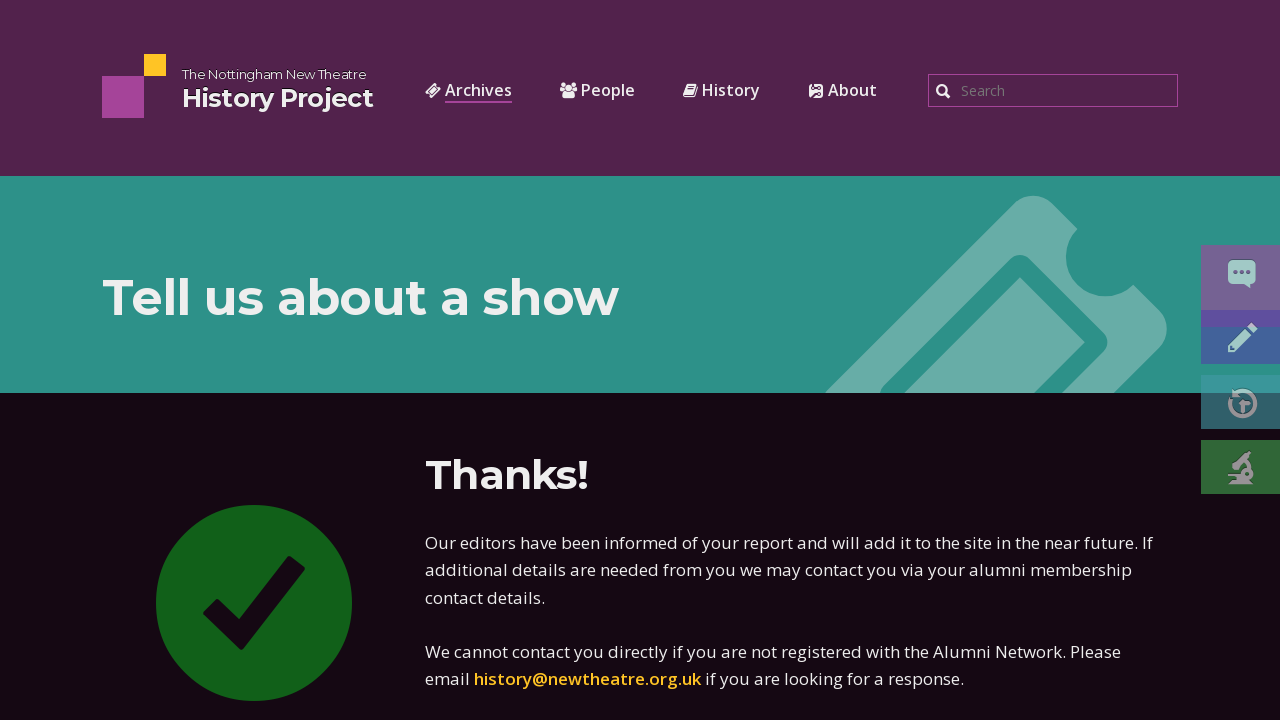